Tests successful login with valid credentials and verifies the "Secure Area" text appears after login

Starting URL: http://the-internet.herokuapp.com/login

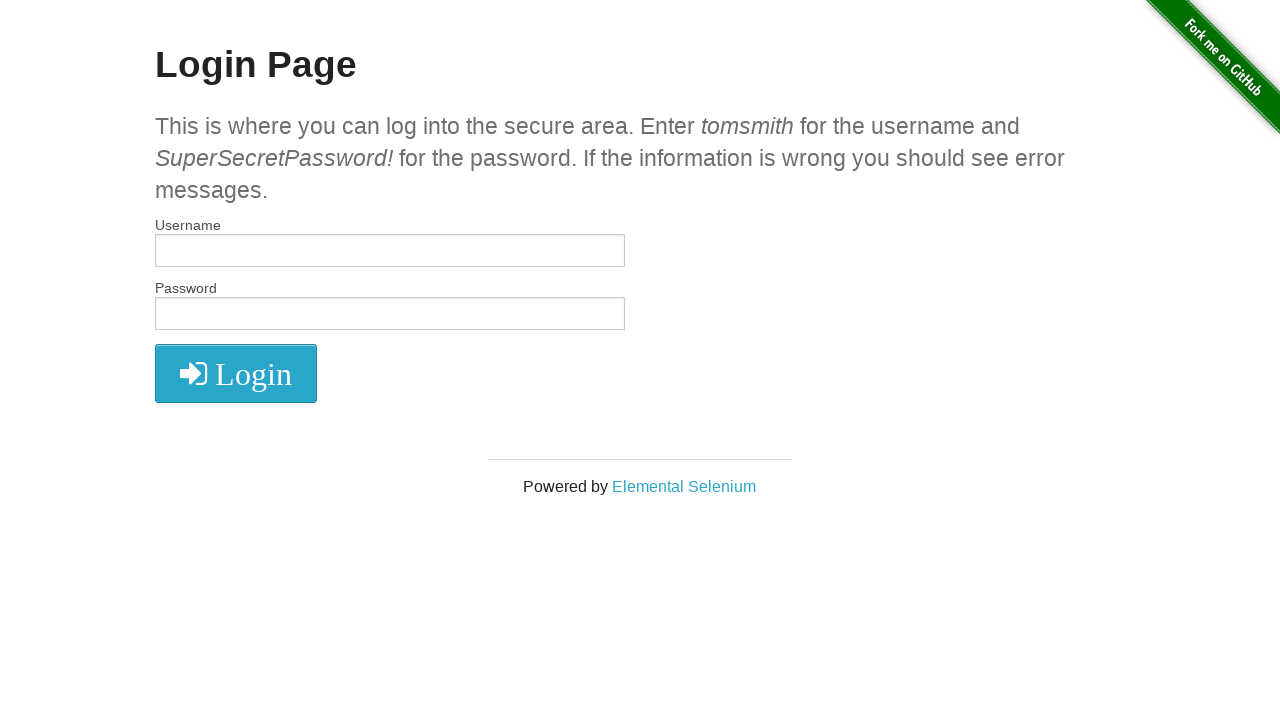

Filled username field with 'tomsmith' on input#username
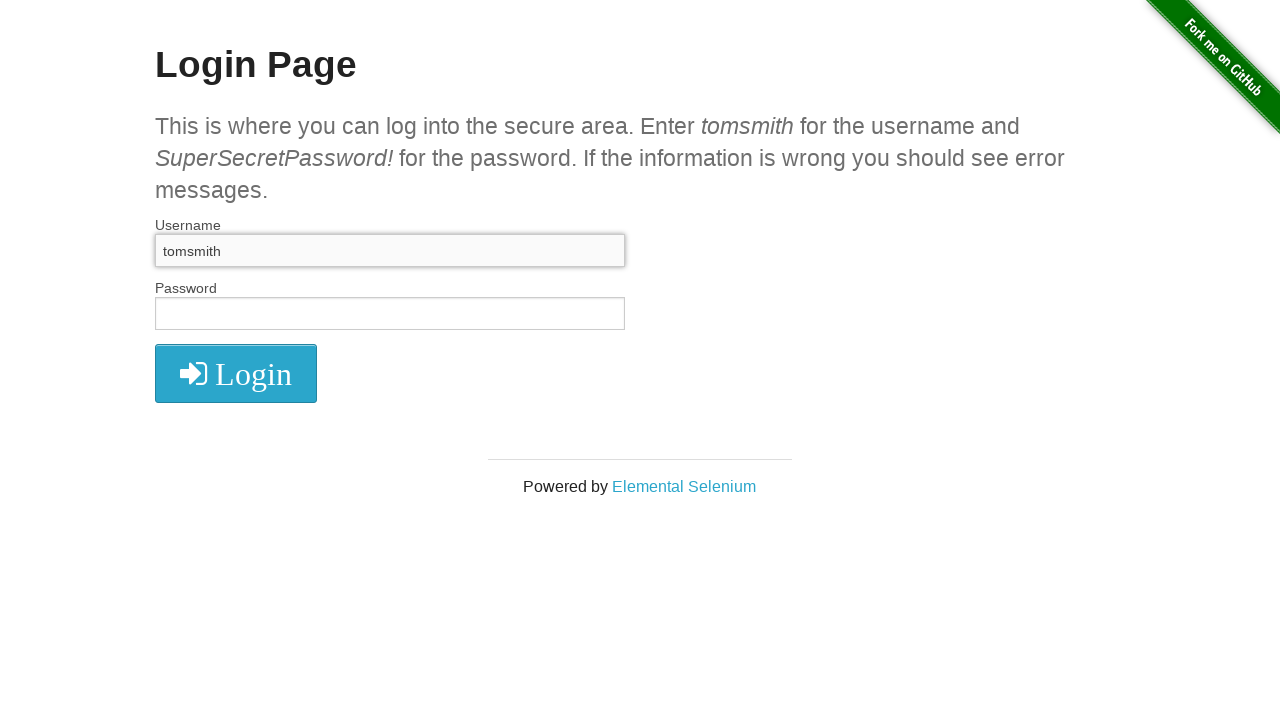

Filled password field with 'SuperSecretPassword!' on input[name='password']
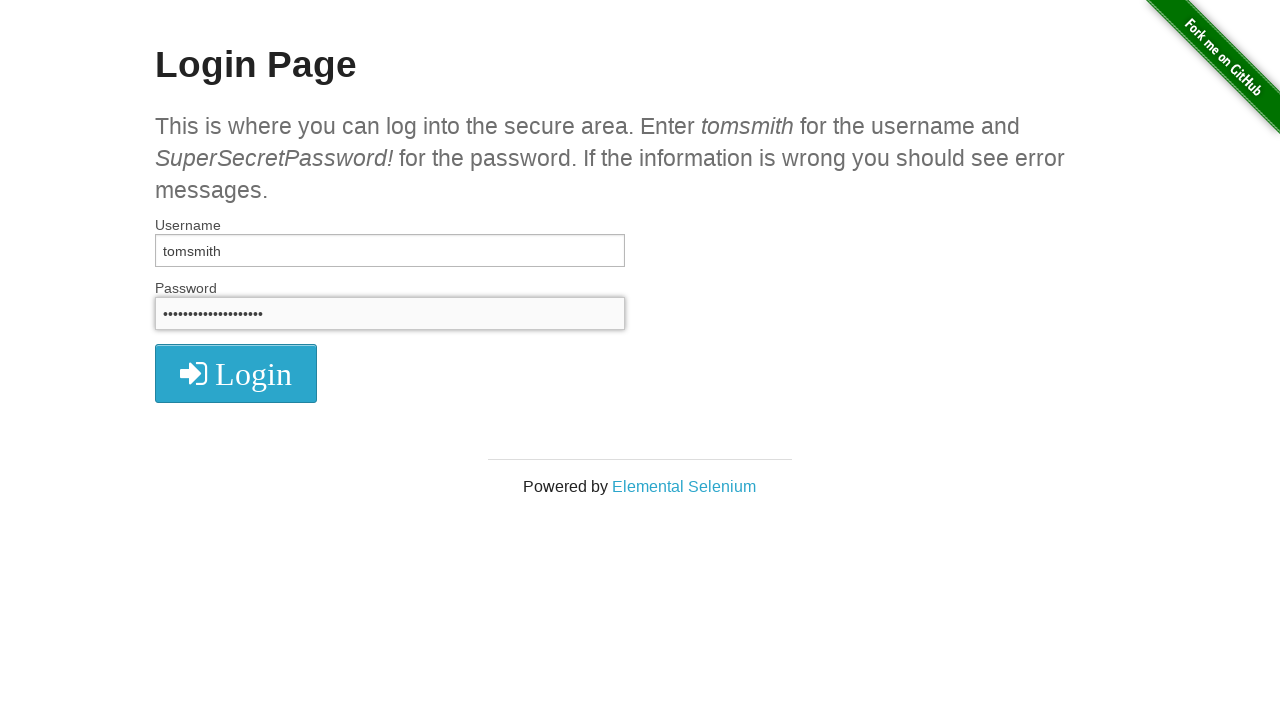

Clicked login button at (236, 374) on i.fa.fa-2x.fa-sign-in
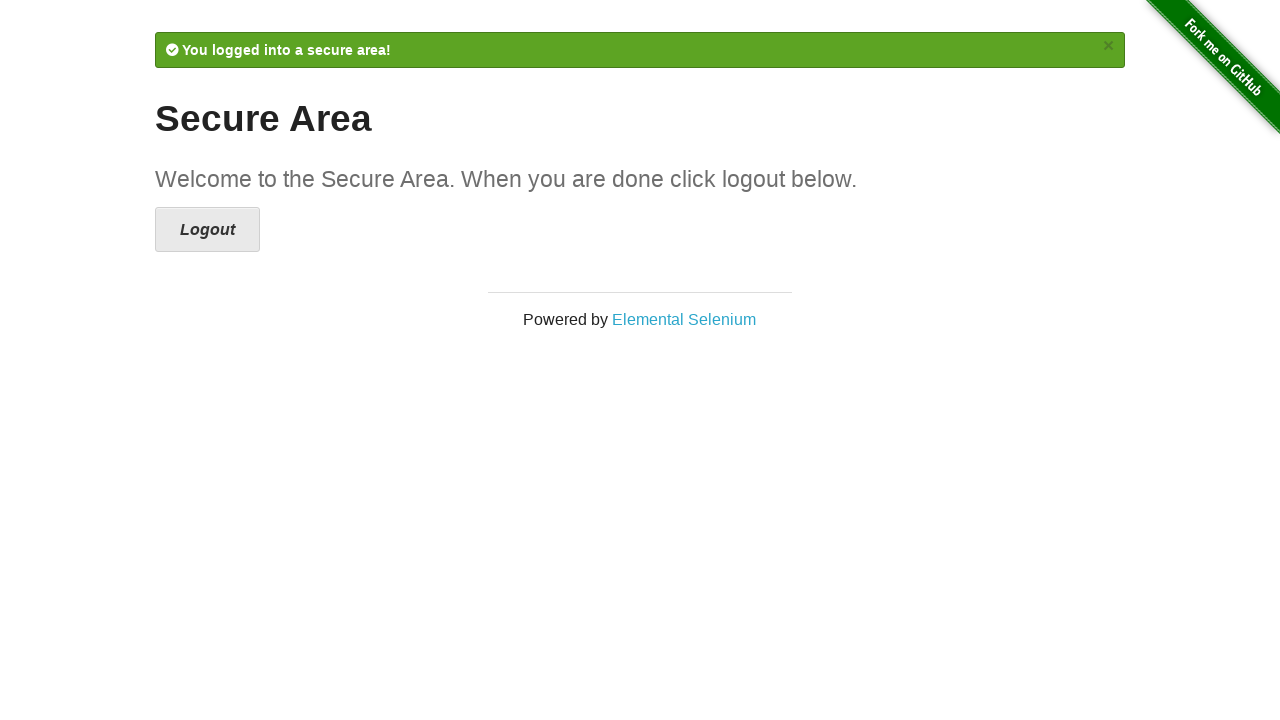

Verified 'Secure Area' heading is displayed after successful login
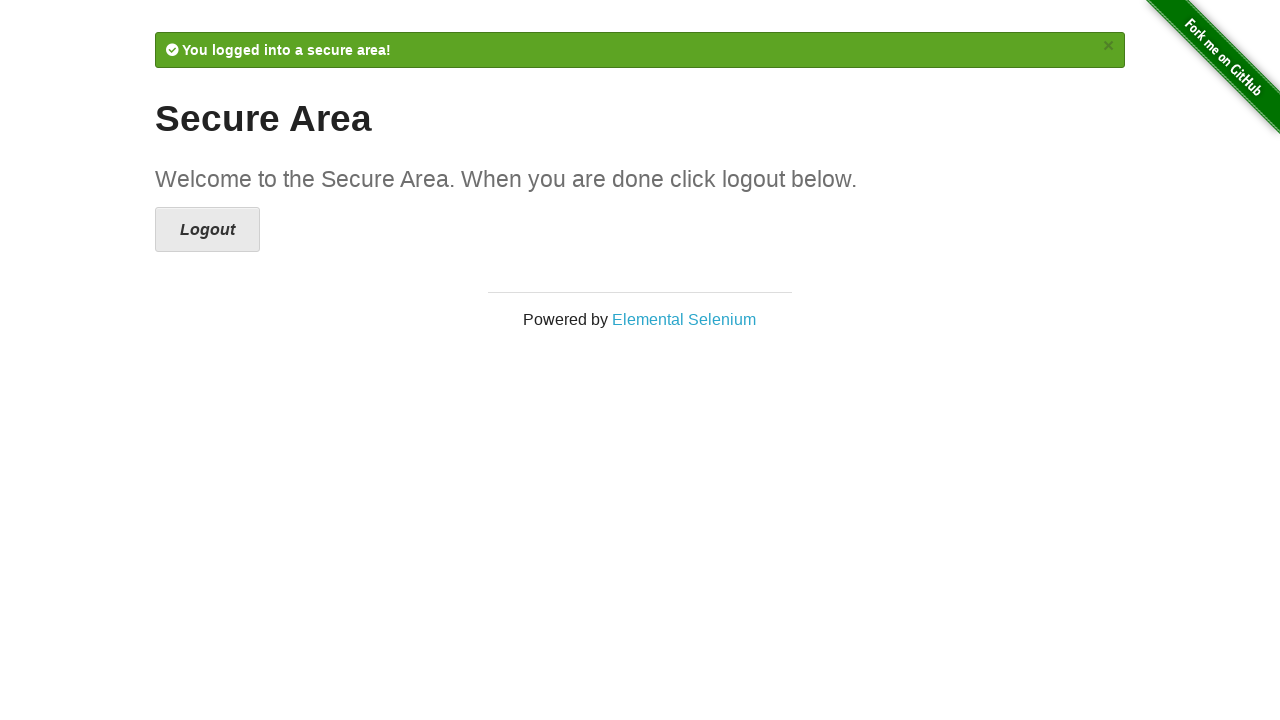

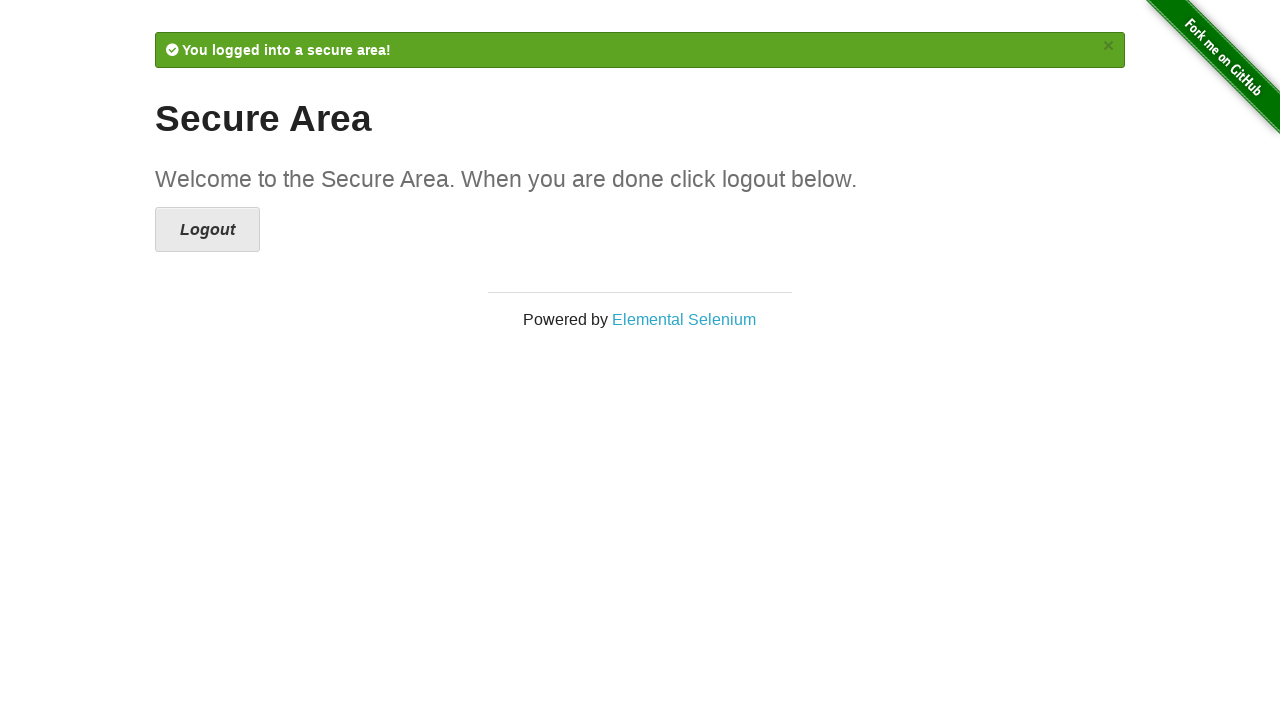